Tests Python.org search functionality by entering "pycon" in the search box and submitting the search

Starting URL: http://www.python.org

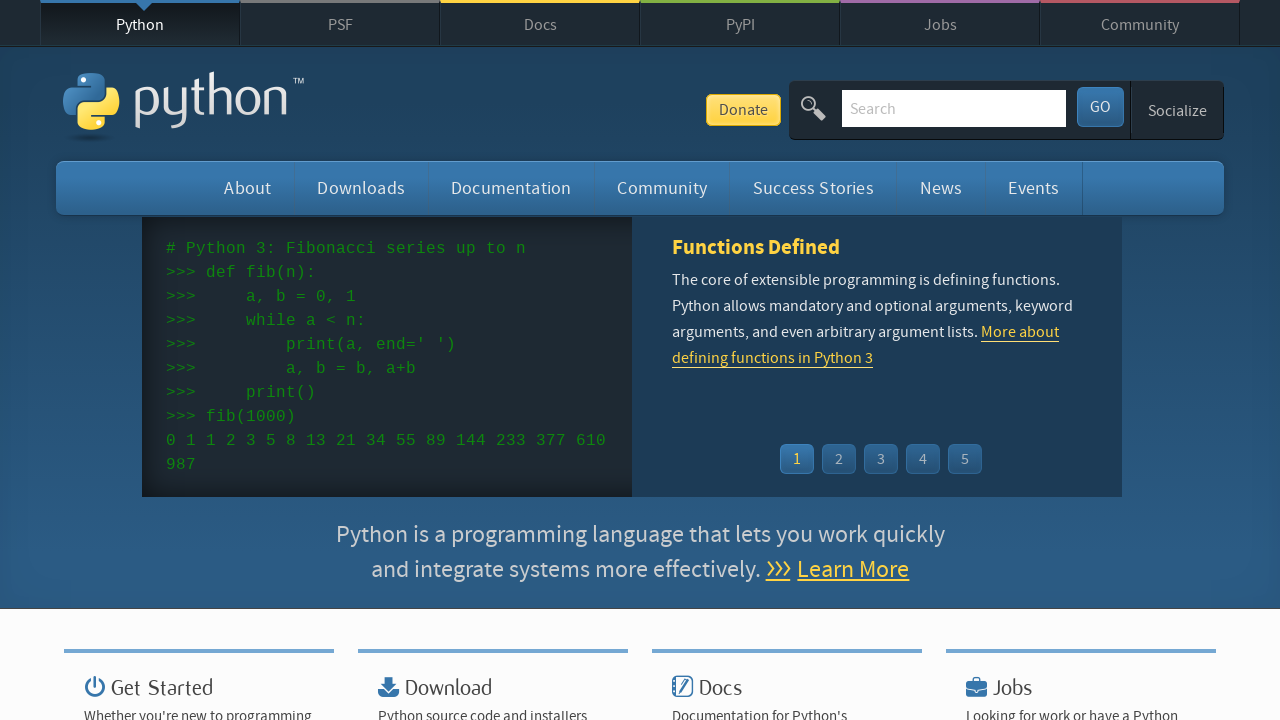

Filled search box with 'pycon' on input[name='q']
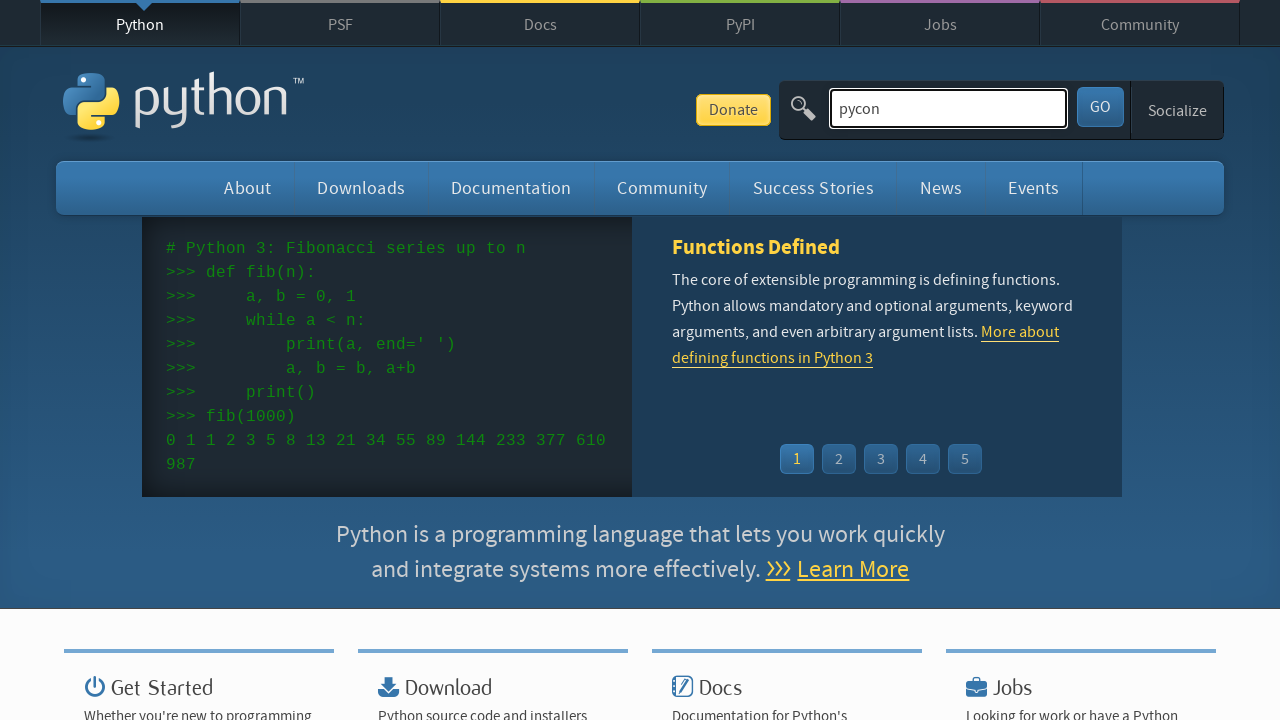

Pressed Enter to submit search on input[name='q']
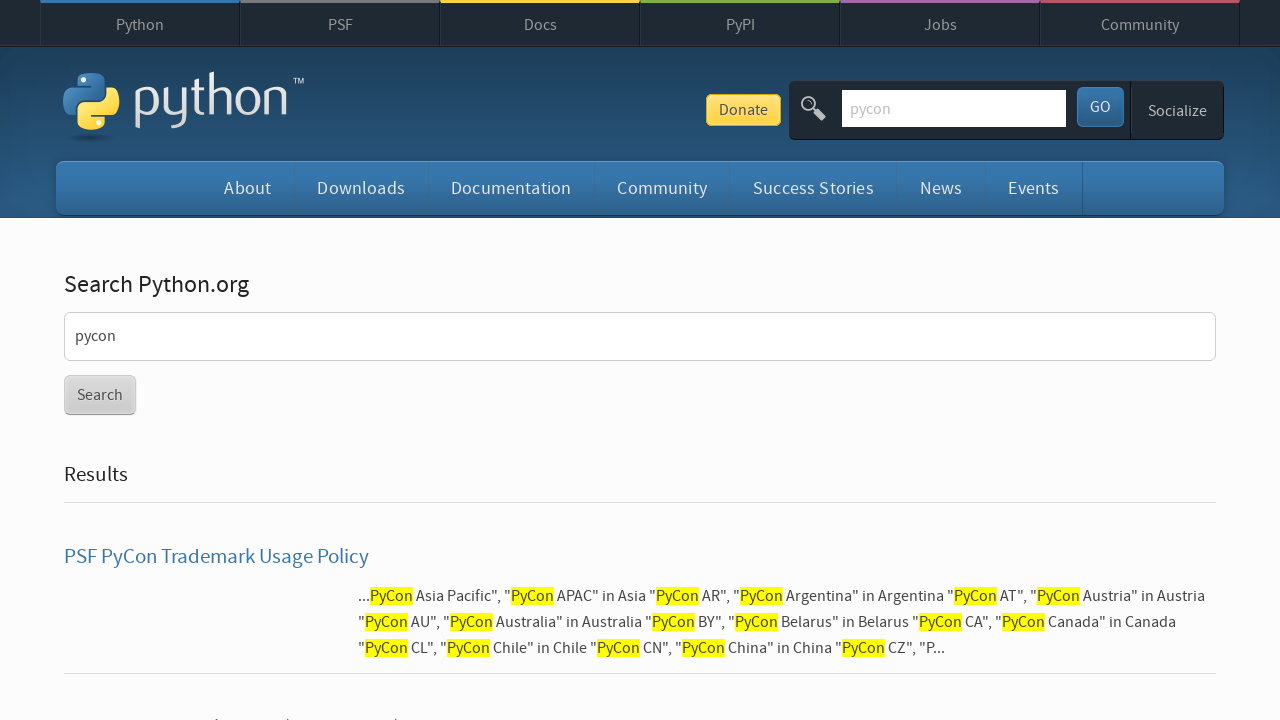

Search results loaded successfully
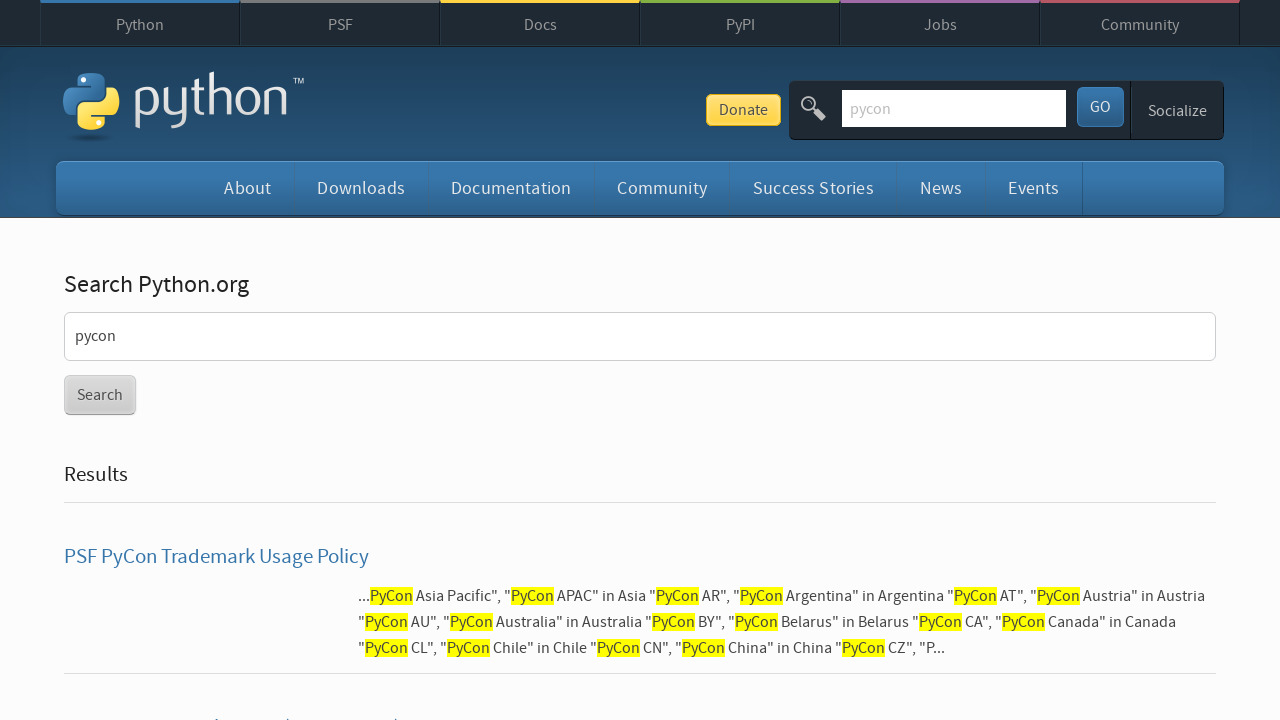

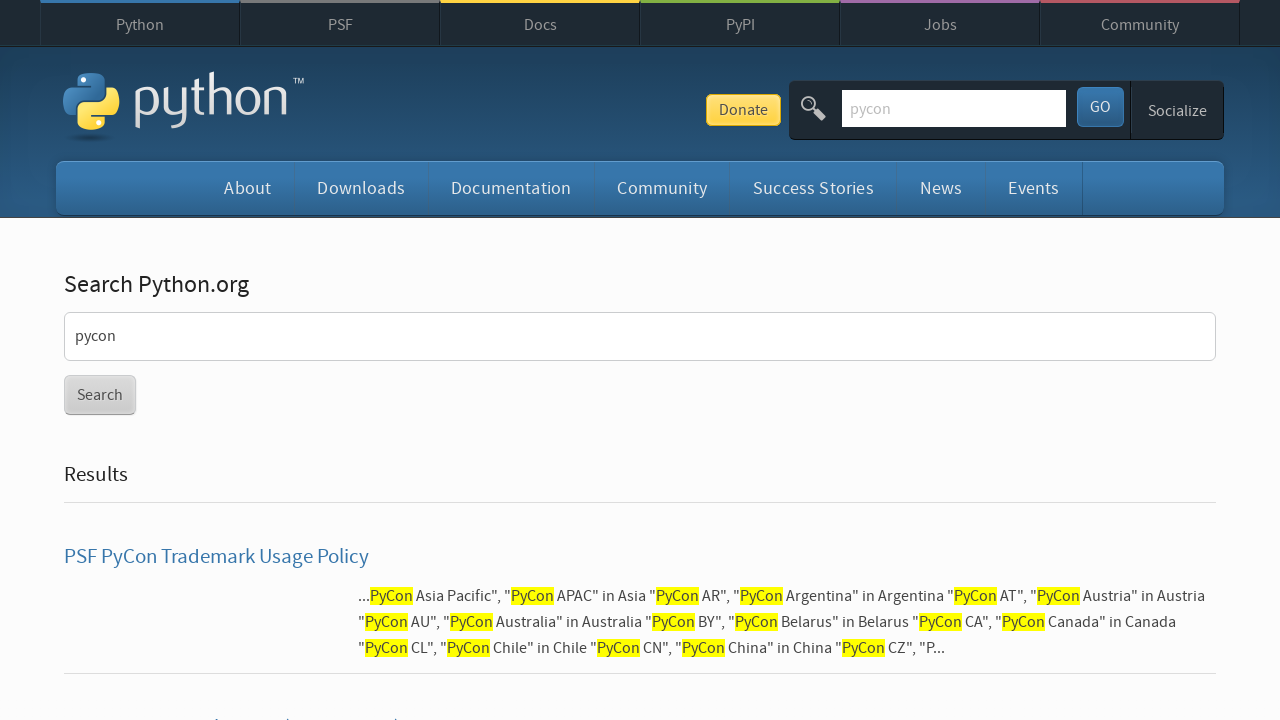